Tests an e-commerce grocery site by searching for products containing "ca", adding Cashews to the cart, and proceeding through checkout to place an order.

Starting URL: https://rahulshettyacademy.com/seleniumPractise/#/

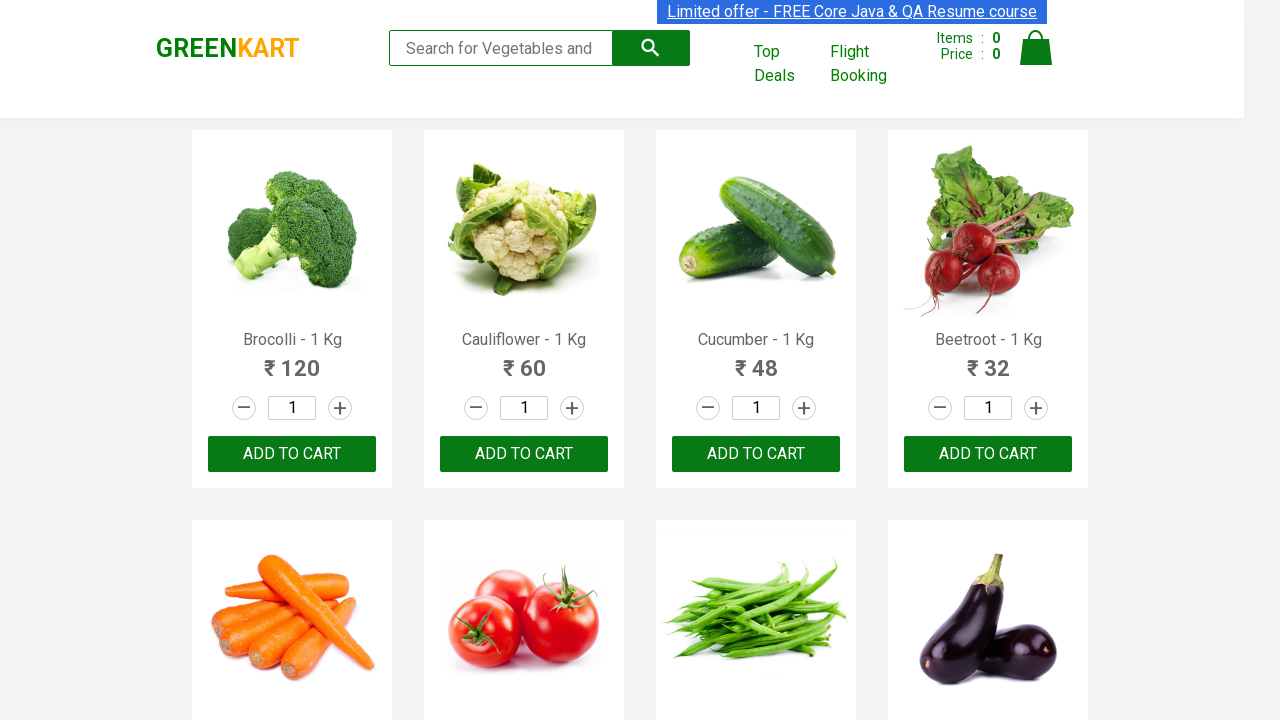

Filled search field with 'ca' to search for products on .search-keyword
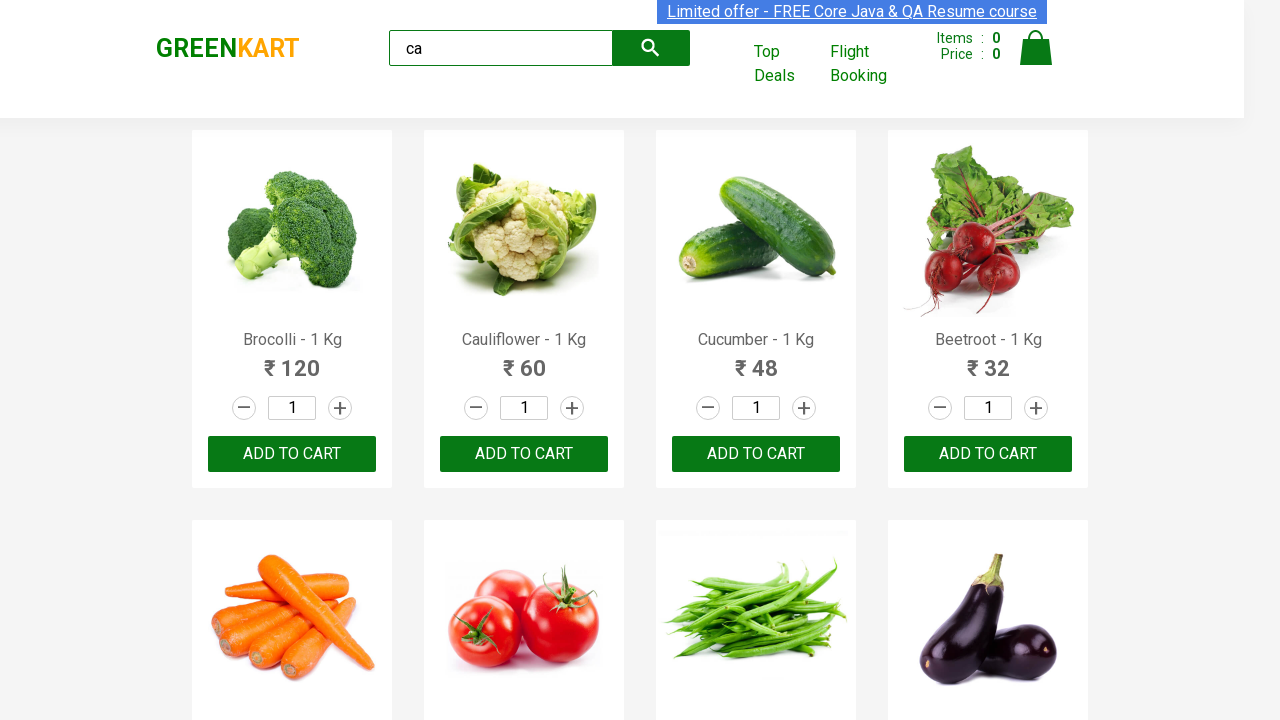

Waited for search results to load
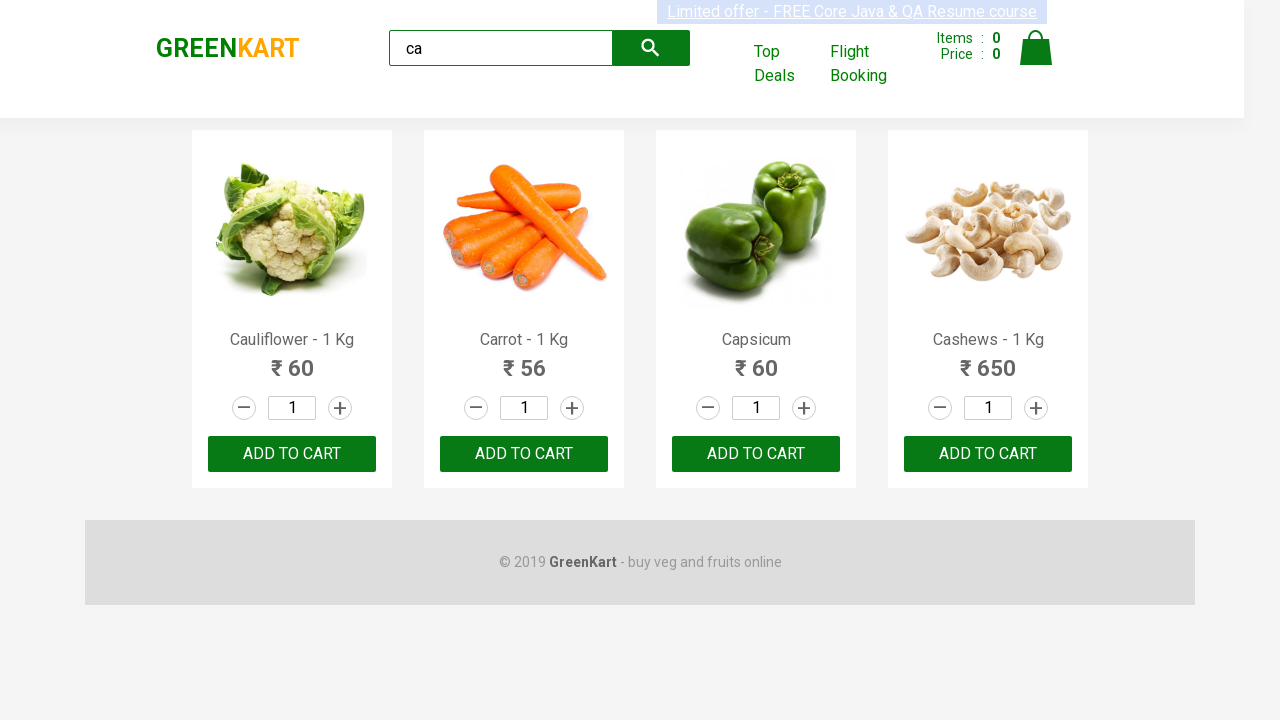

Visible products appeared on the page
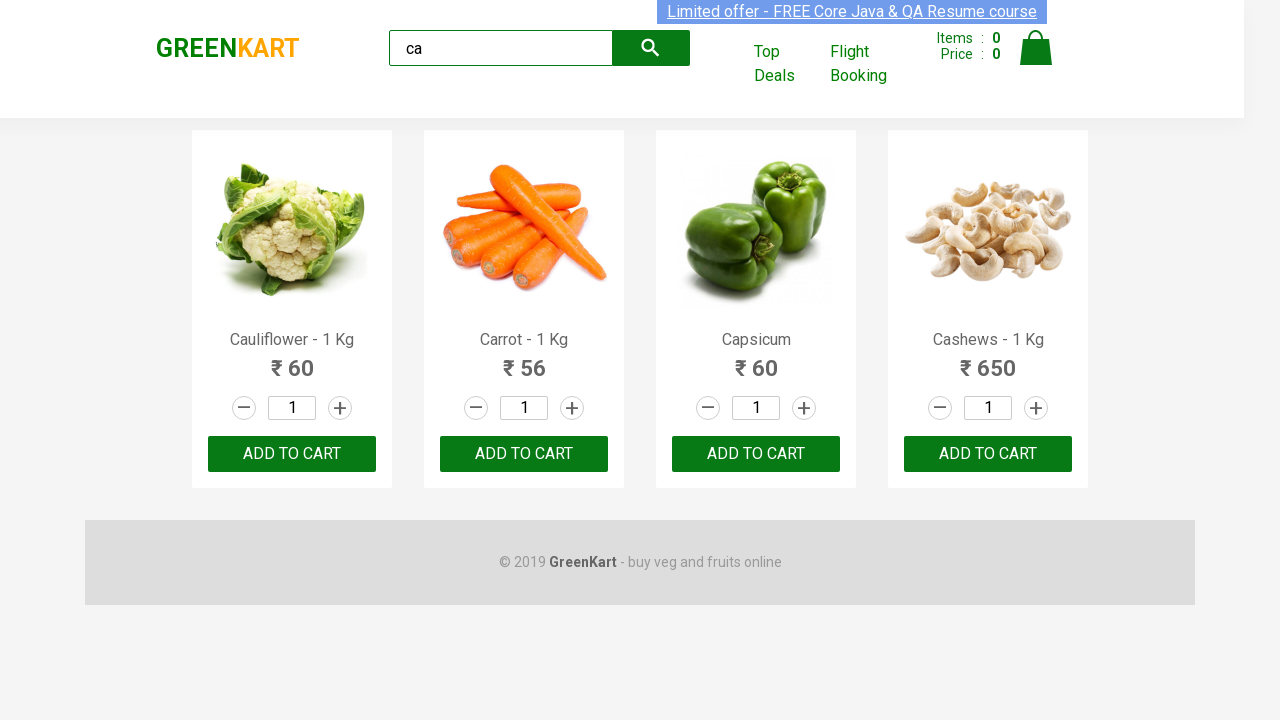

Clicked 'Add to Cart' button for Cashews product at (988, 454) on .products .product >> nth=3 >> button
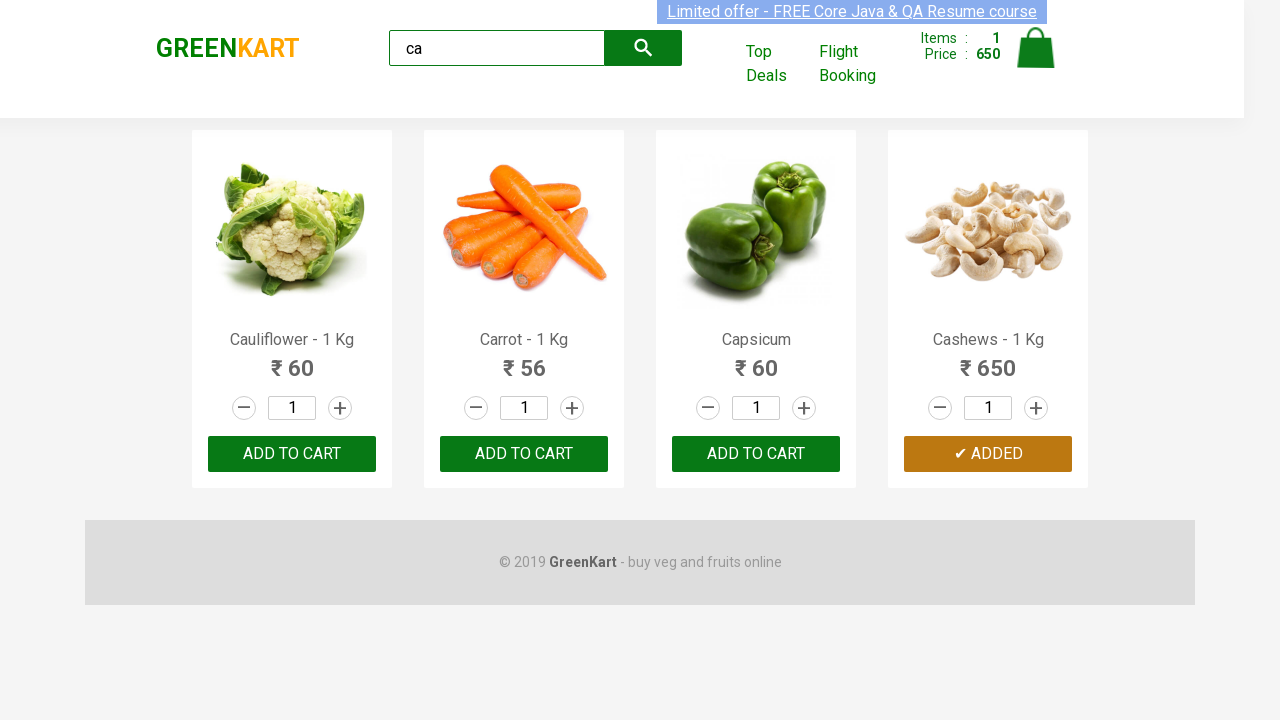

Clicked on the cart icon to view cart at (1036, 48) on .cart-icon > img
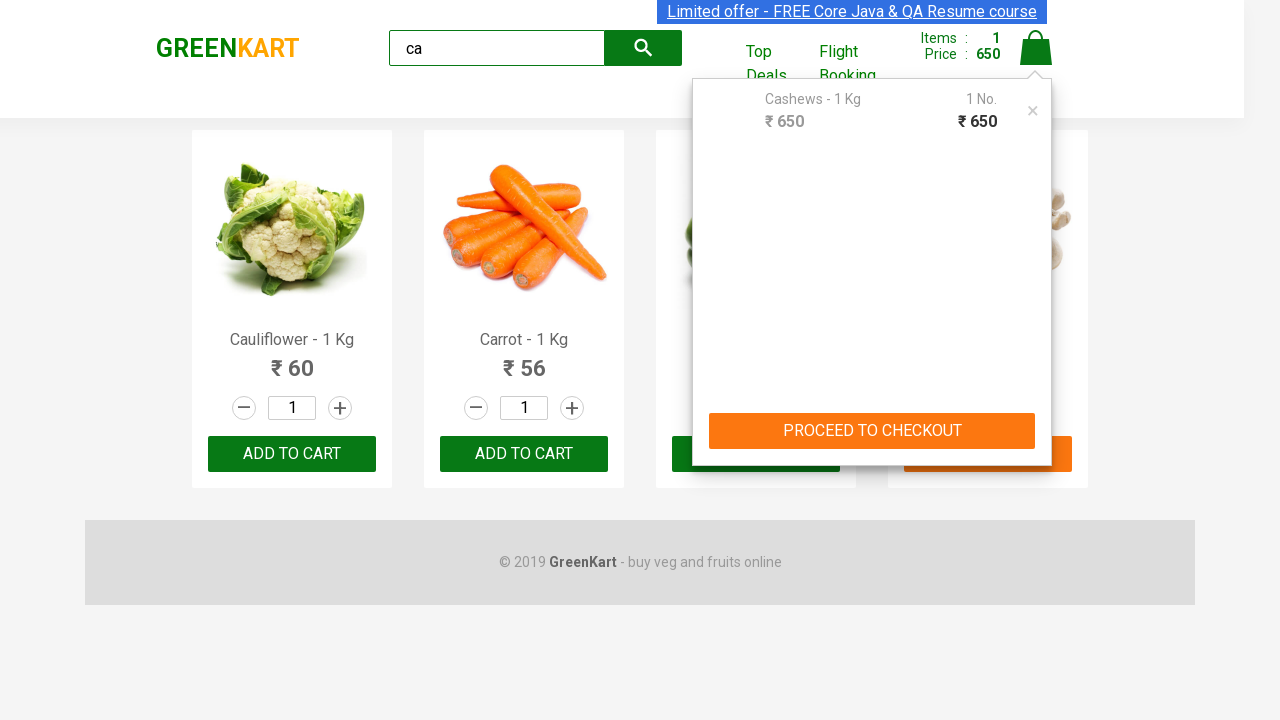

Clicked 'PROCEED TO CHECKOUT' button at (872, 431) on text=PROCEED TO CHECKOUT
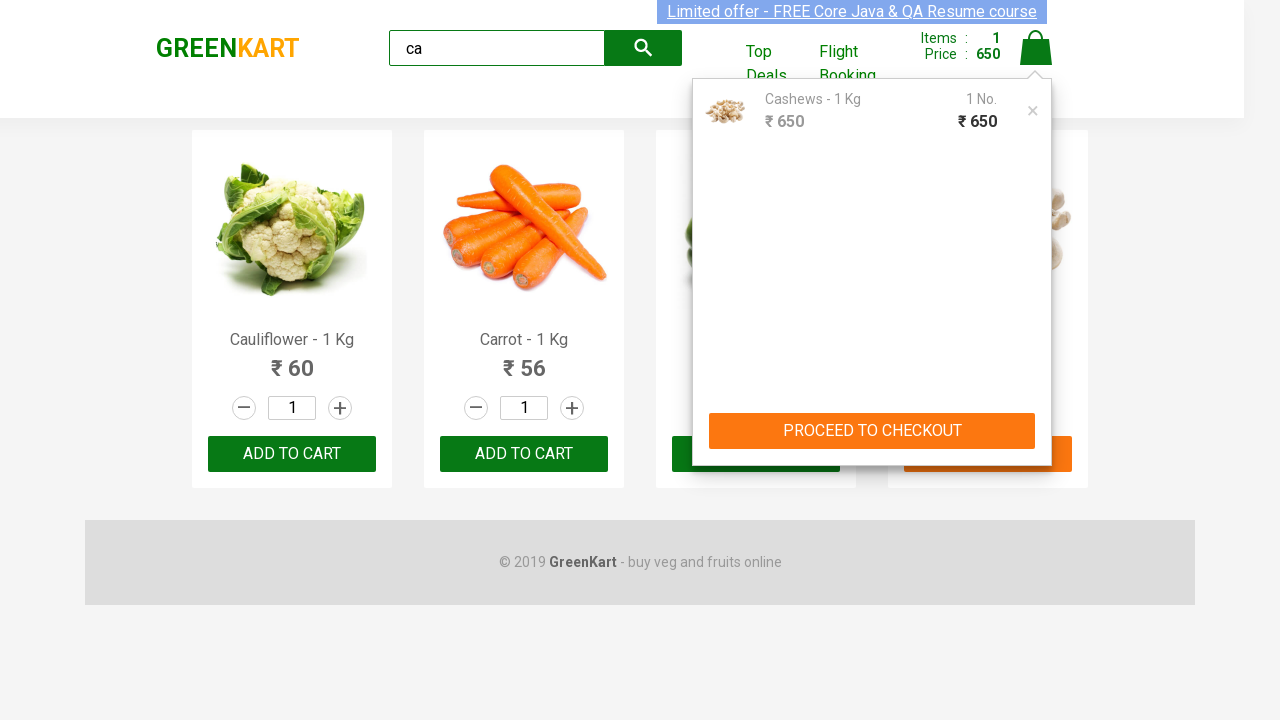

Clicked 'Place Order' button to complete the purchase at (1036, 420) on text=Place Order
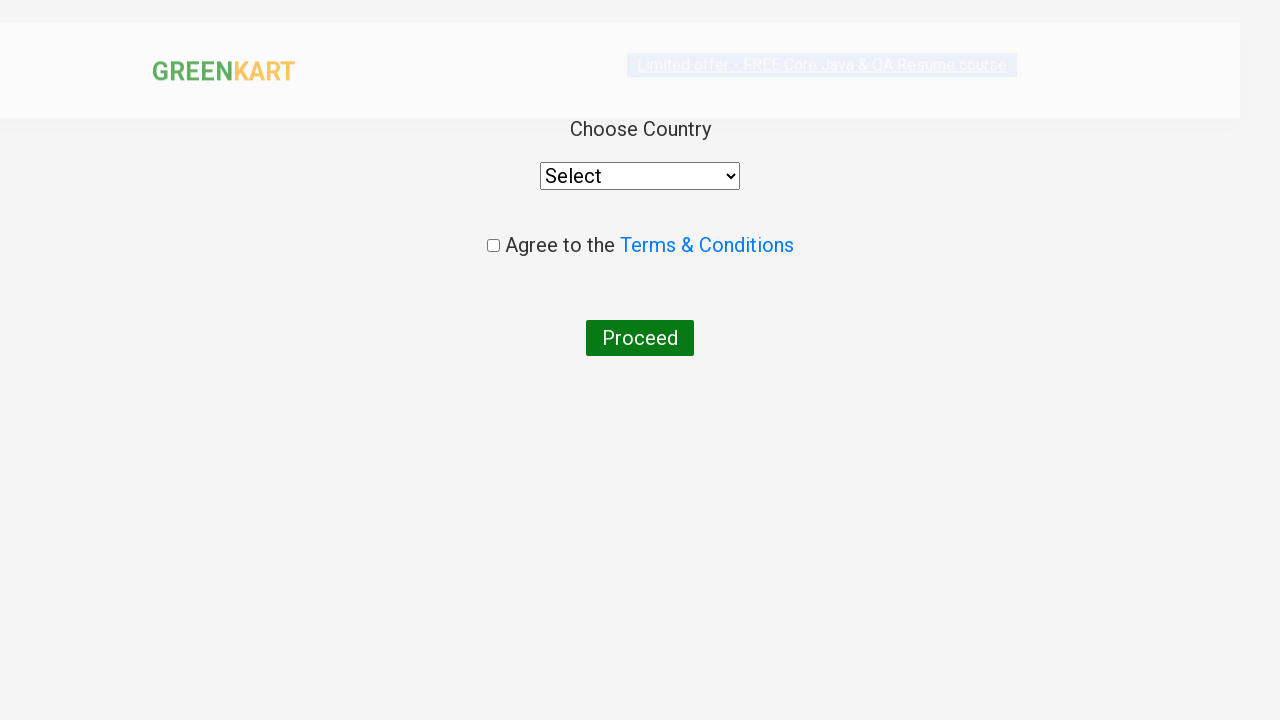

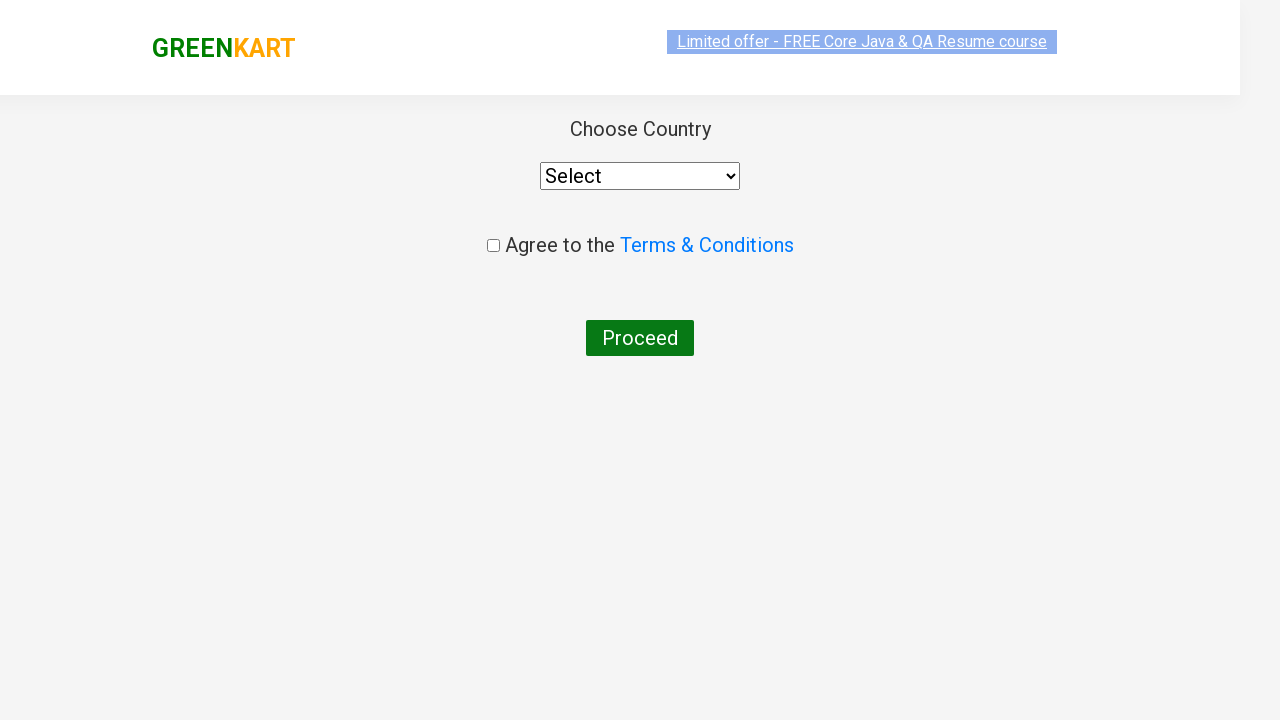